Tests a contact form by navigating to mycontactform.com and filling in the user/name field with a text value.

Starting URL: http://www.mycontactform.com

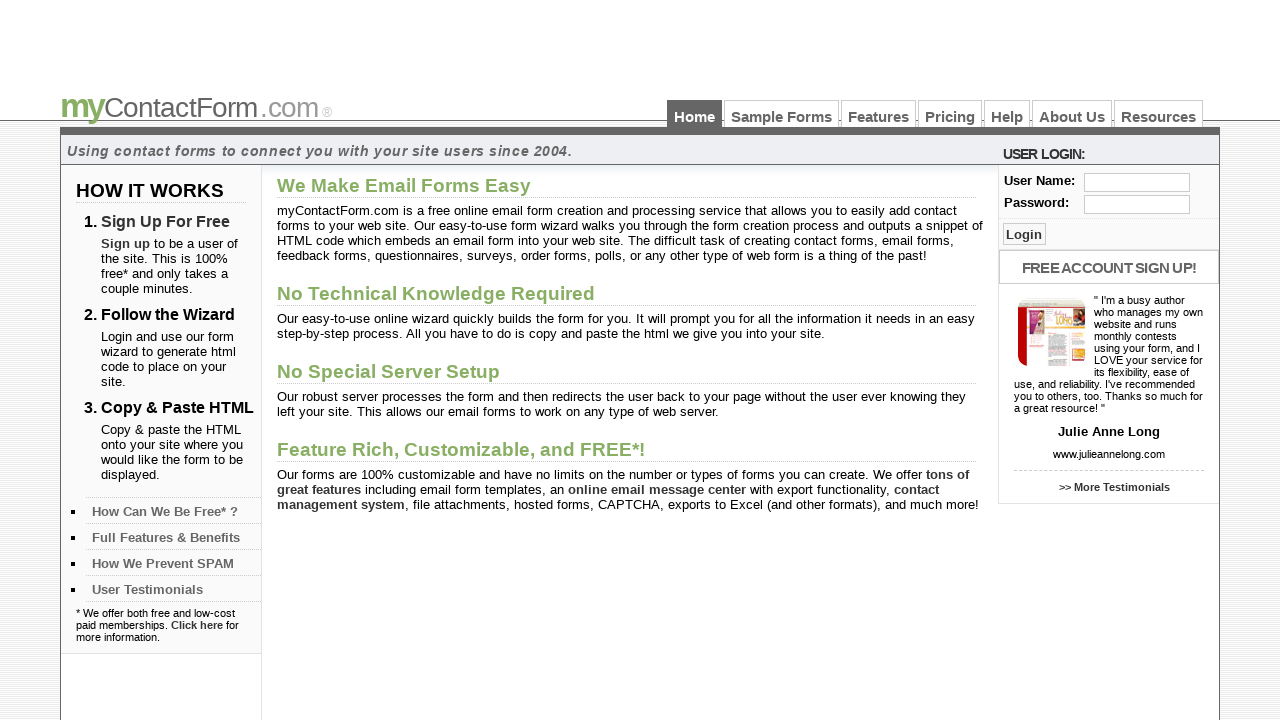

Filled user/name field with 'JohnDoe123' on #user
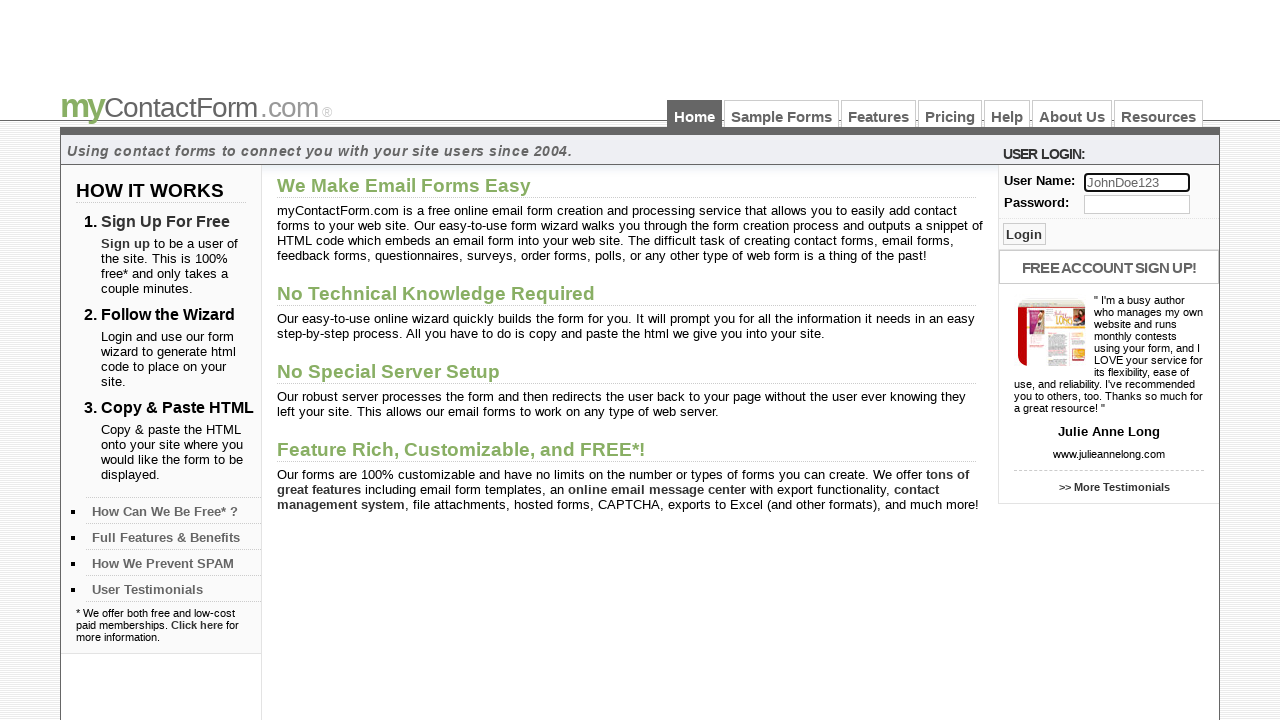

Waited 2 seconds to observe the result
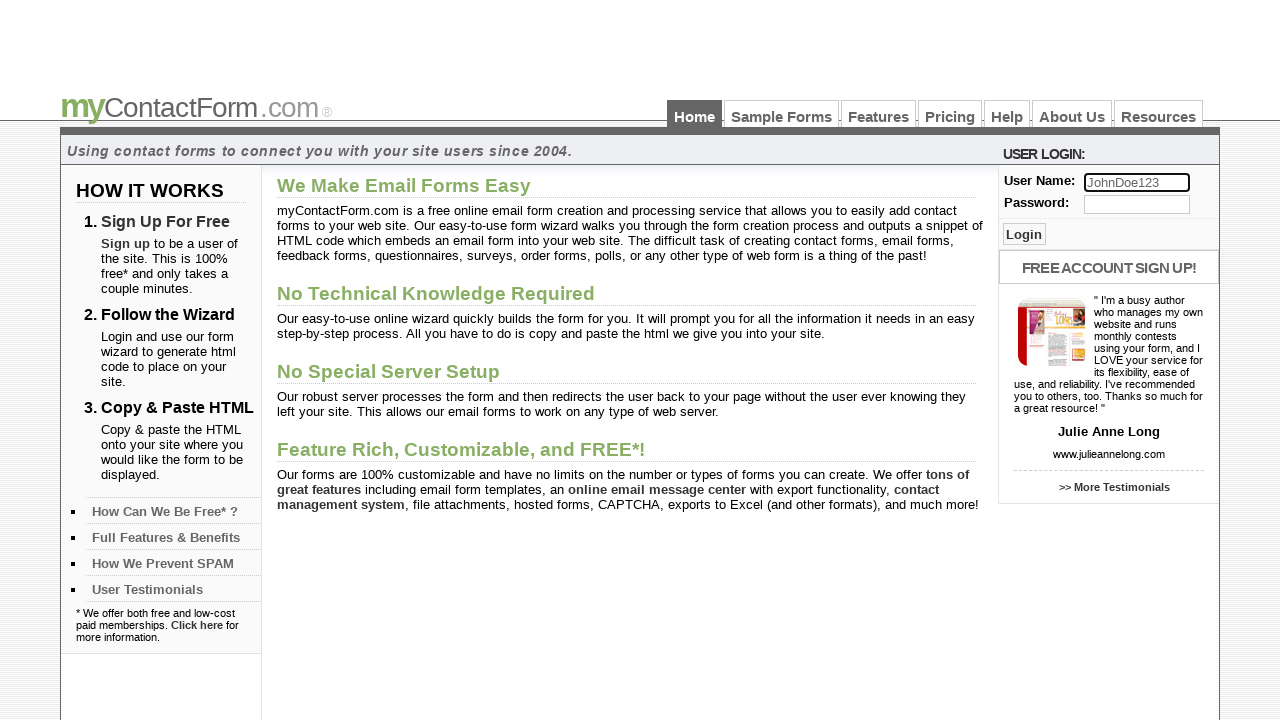

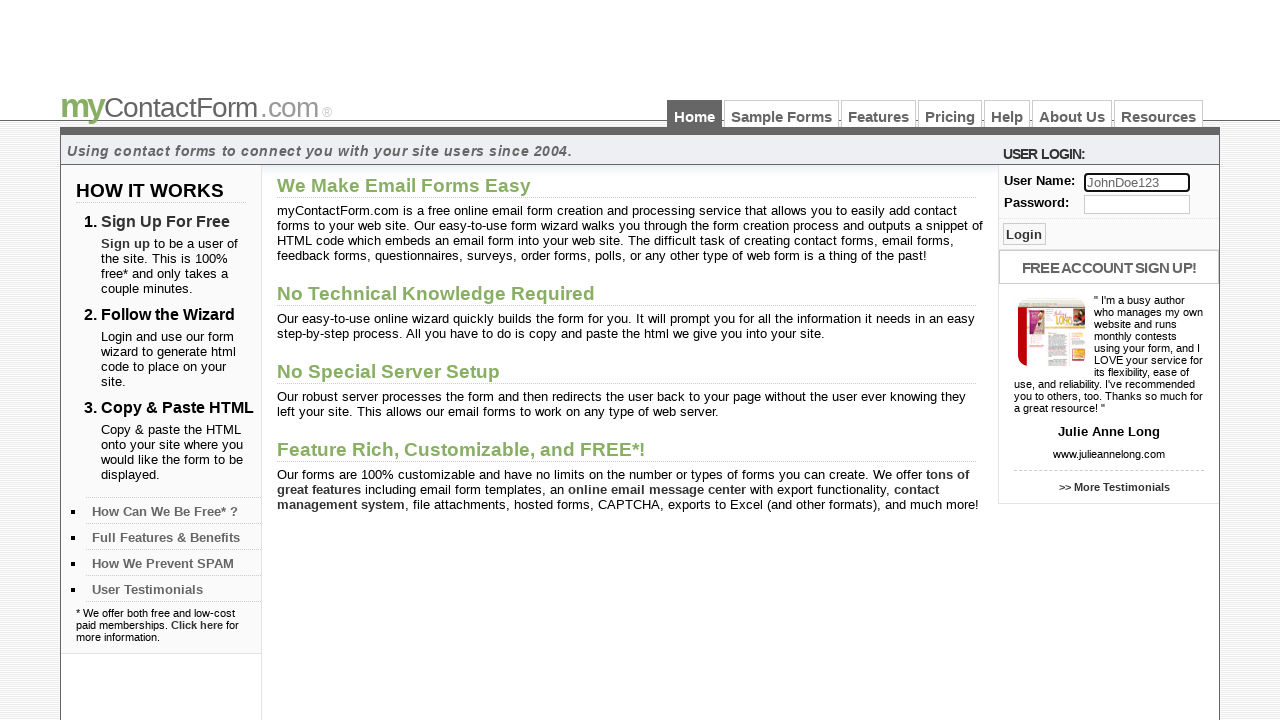